Tests confirmation JavaScript alert by clicking a button to trigger the alert, verifying the alert text, and accepting it.

Starting URL: https://training-support.net/webelements/alerts

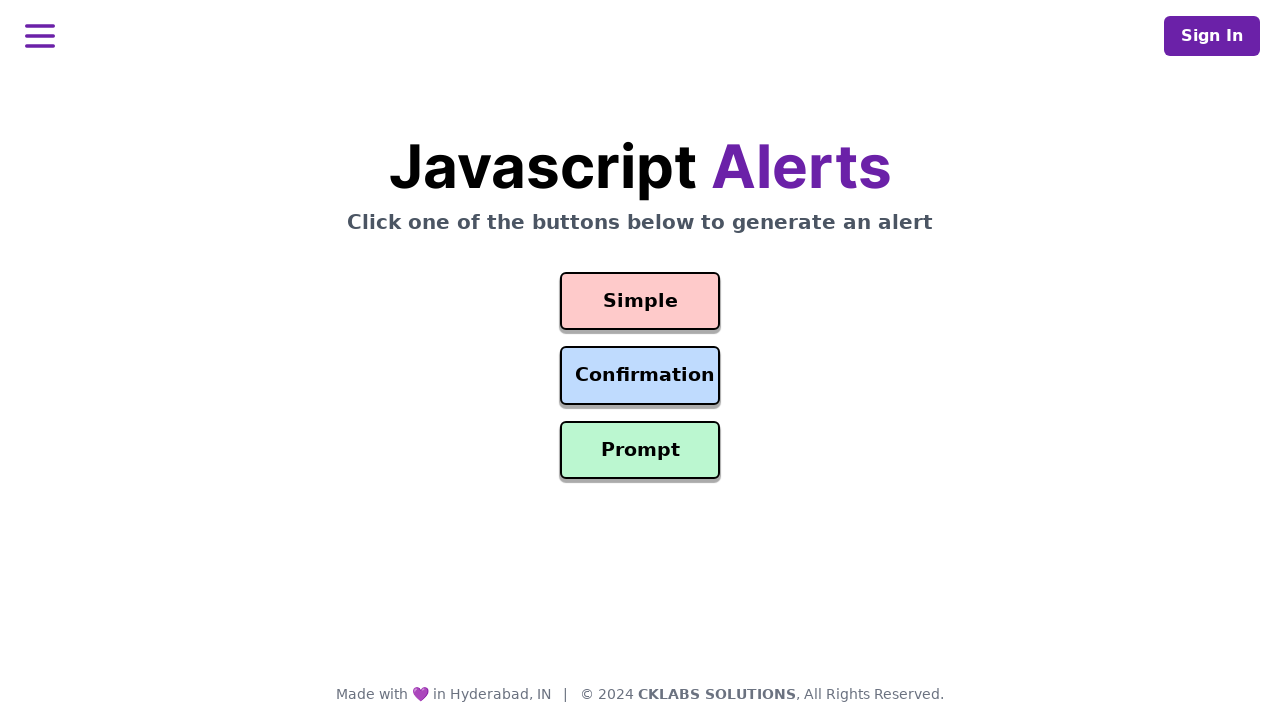

Set up dialog handler for confirmation alert
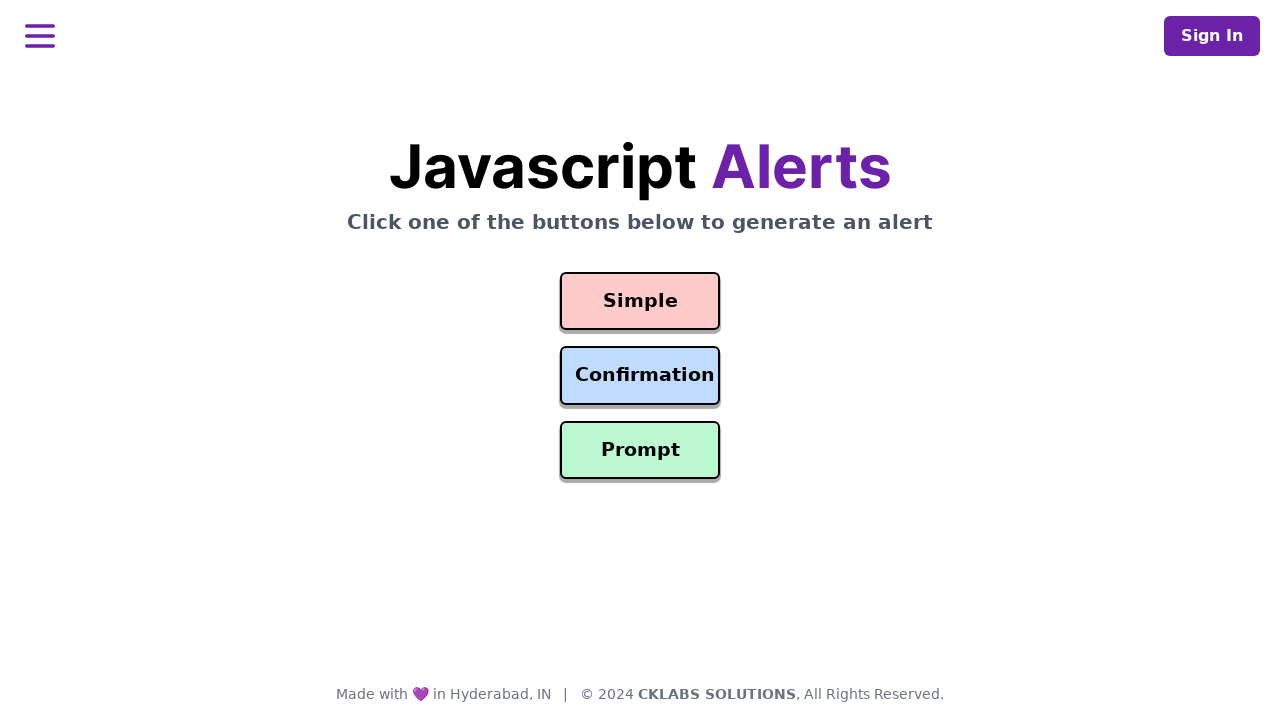

Clicked confirmation alert button at (640, 376) on #confirmation
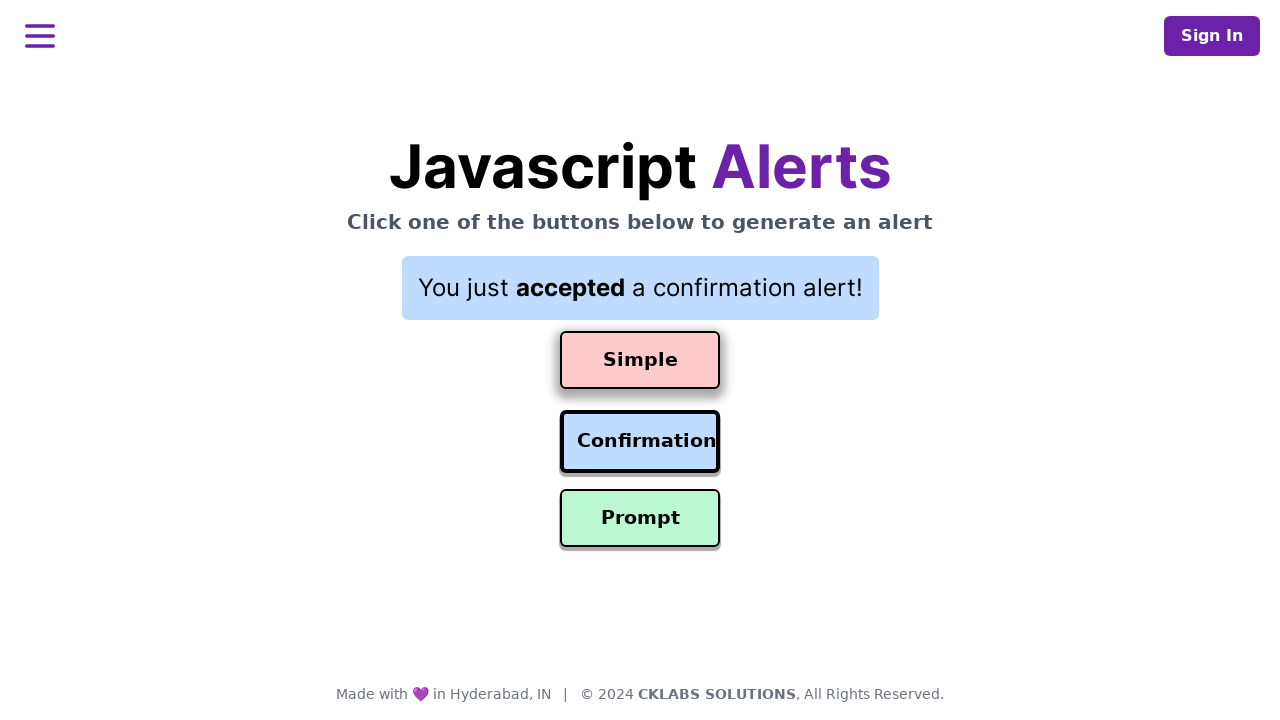

Waited 500ms for dialog to be handled
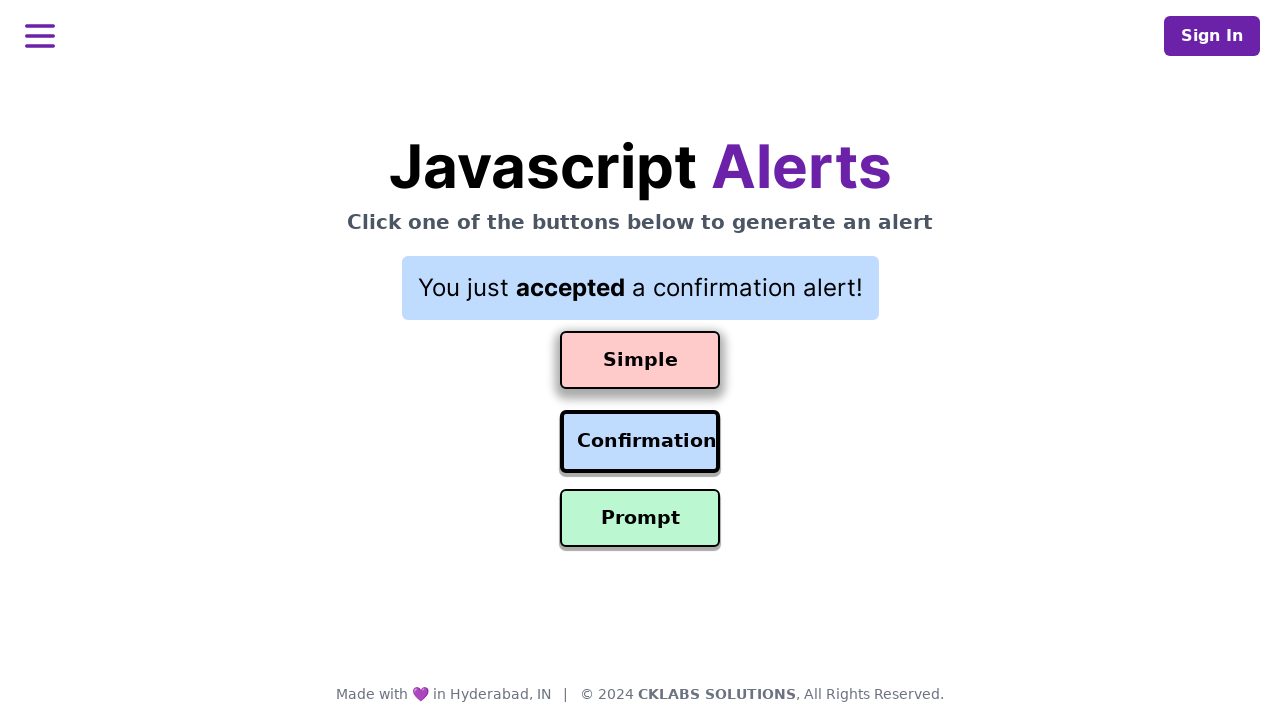

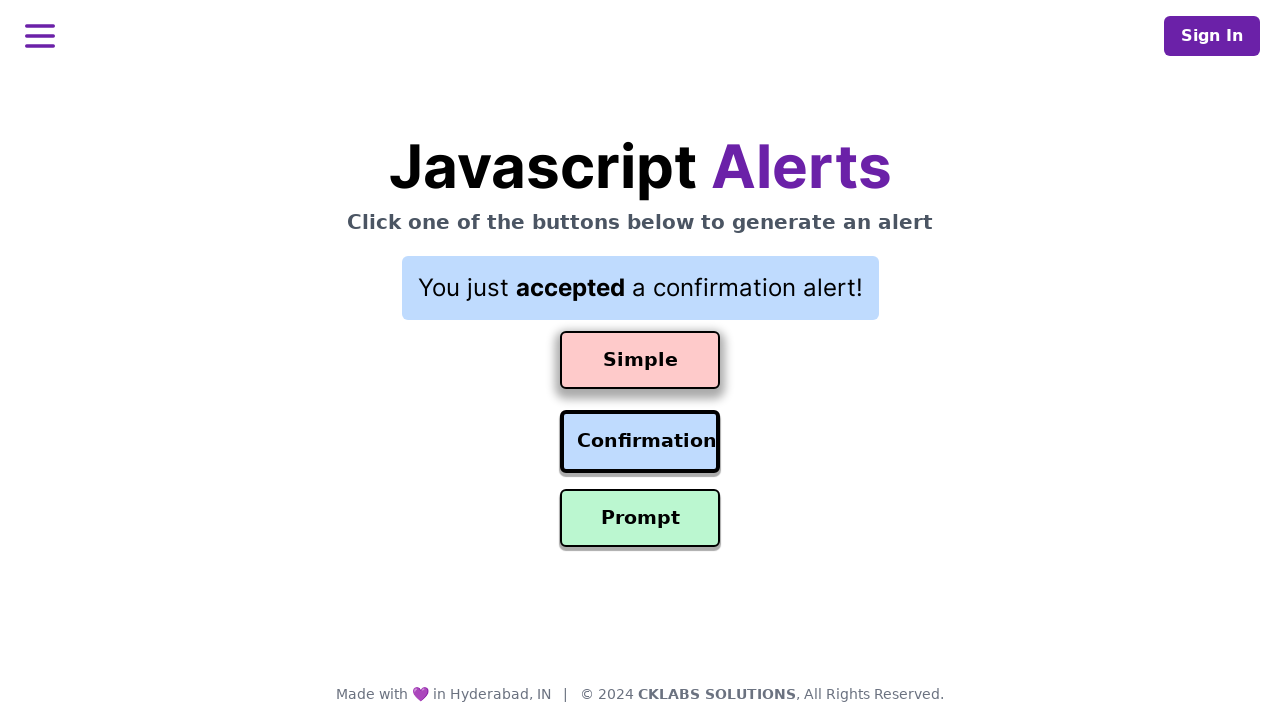